Tests JavaScript alert popup handling by clicking a button that triggers an alert, getting the alert text, and accepting the alert.

Starting URL: http://omayo.blogspot.com/

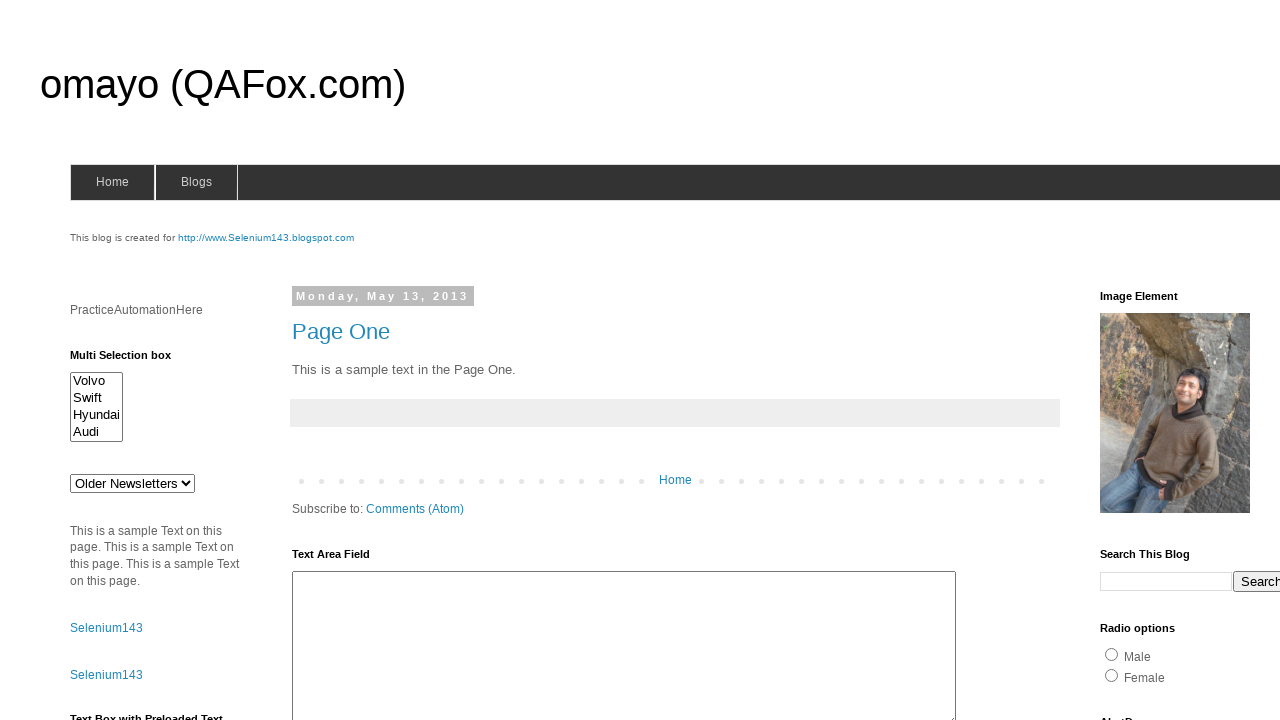

Clicked button with ID 'alert1' to trigger alert popup at (1154, 361) on #alert1
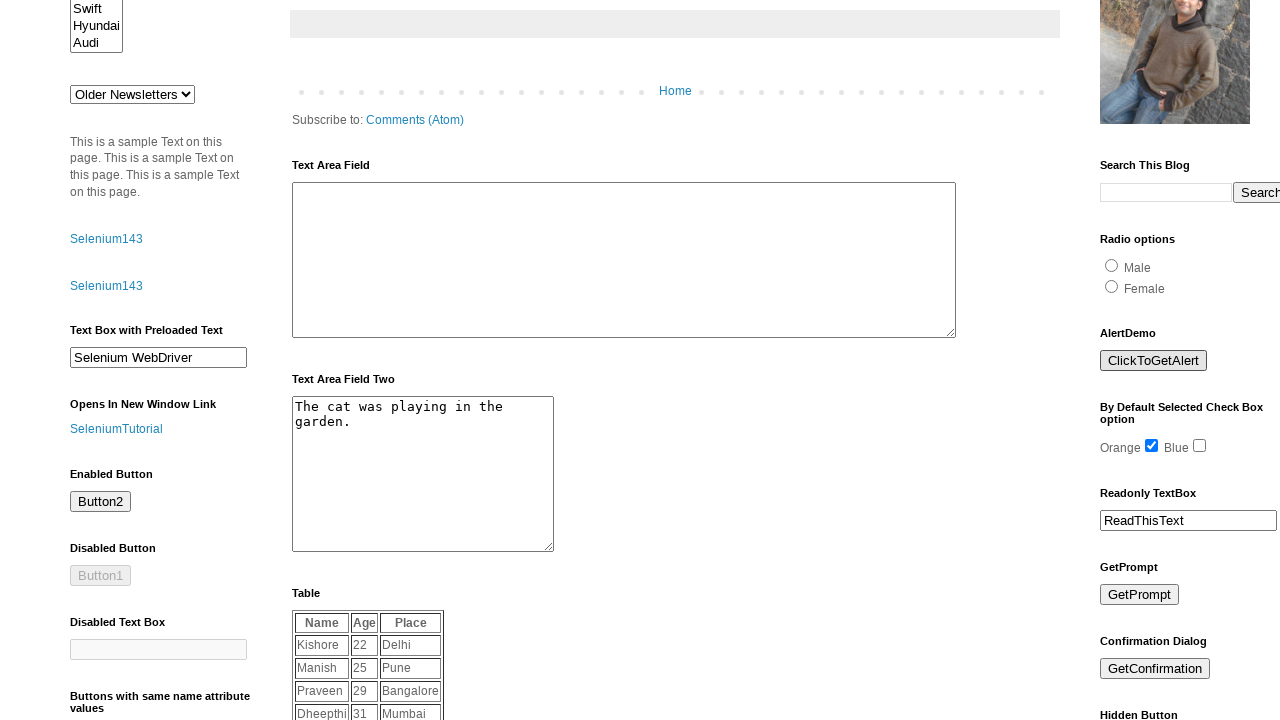

Set up dialog event listener to handle alerts
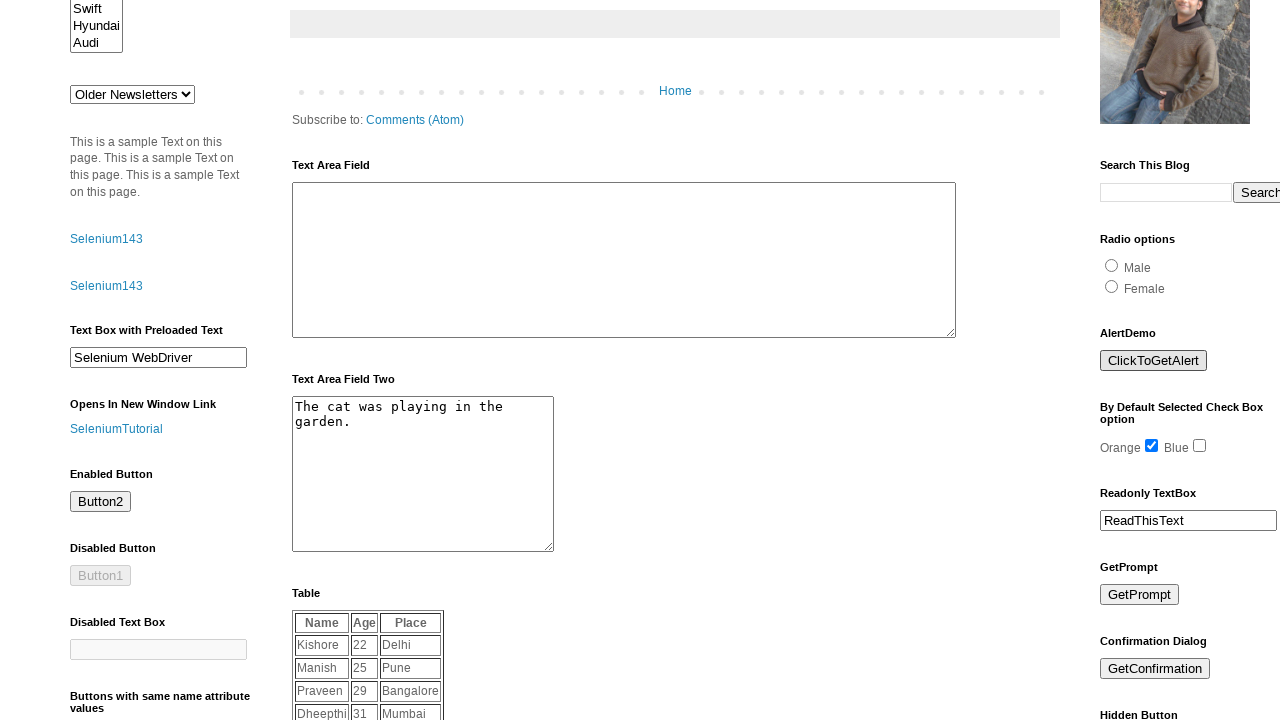

Removed dialog event listener
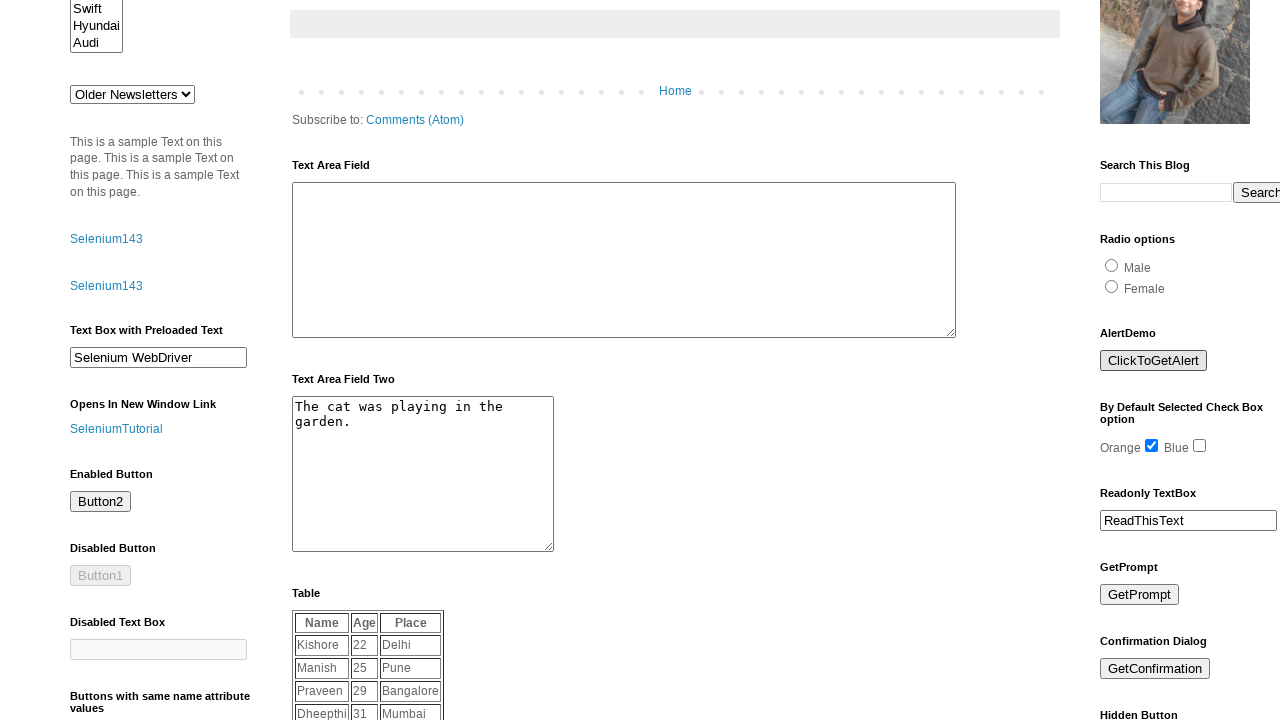

Set up single-use dialog handler to accept alert
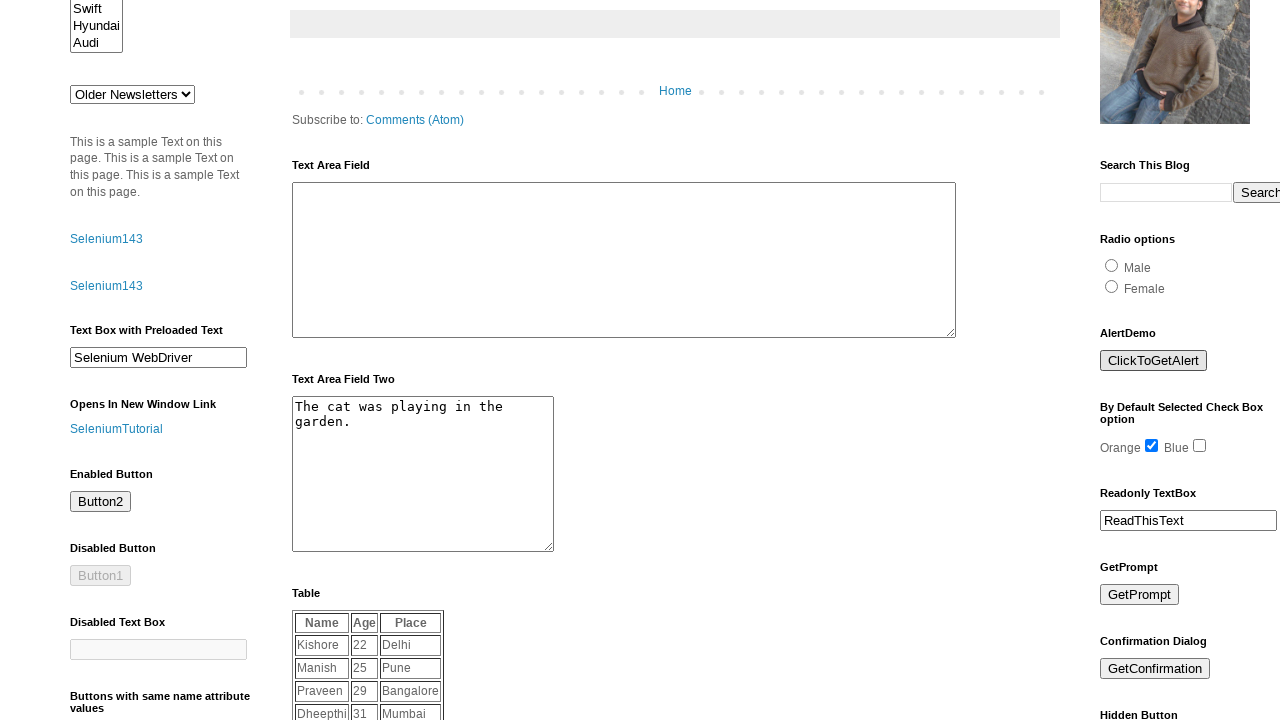

Clicked alert button with dialog handler ready at (1154, 361) on #alert1
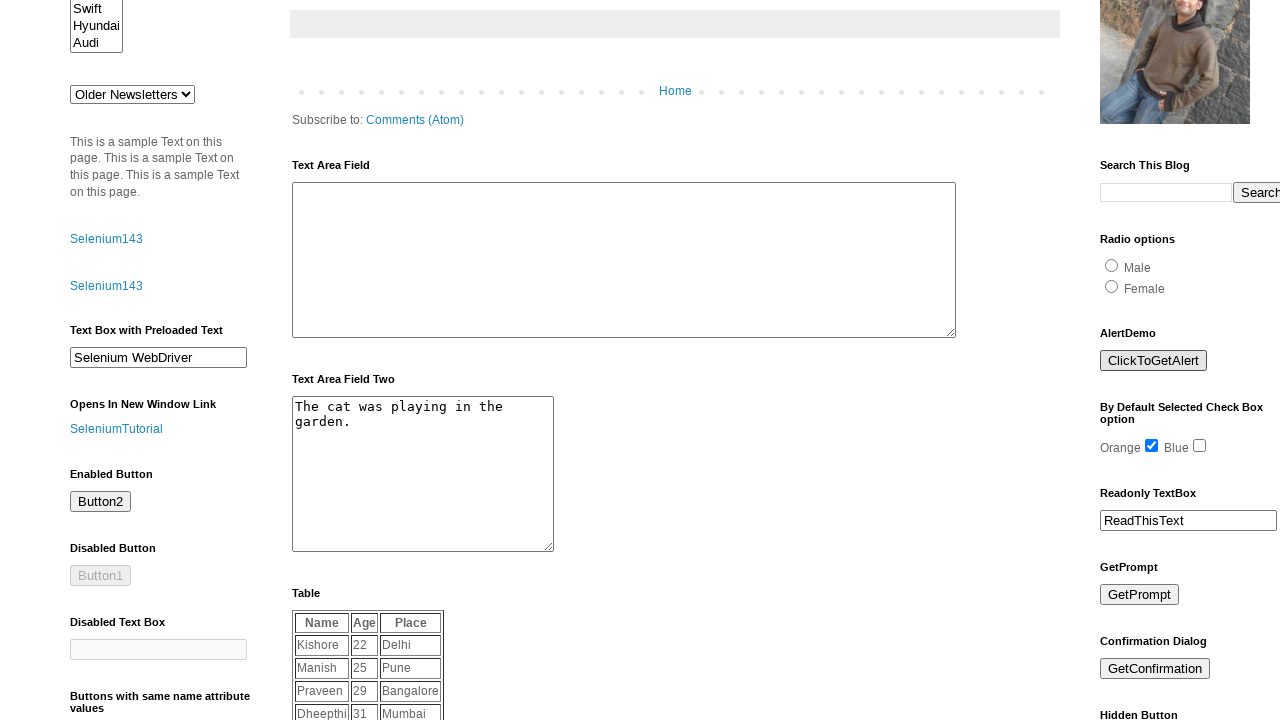

Waited 1000ms for alert to be processed
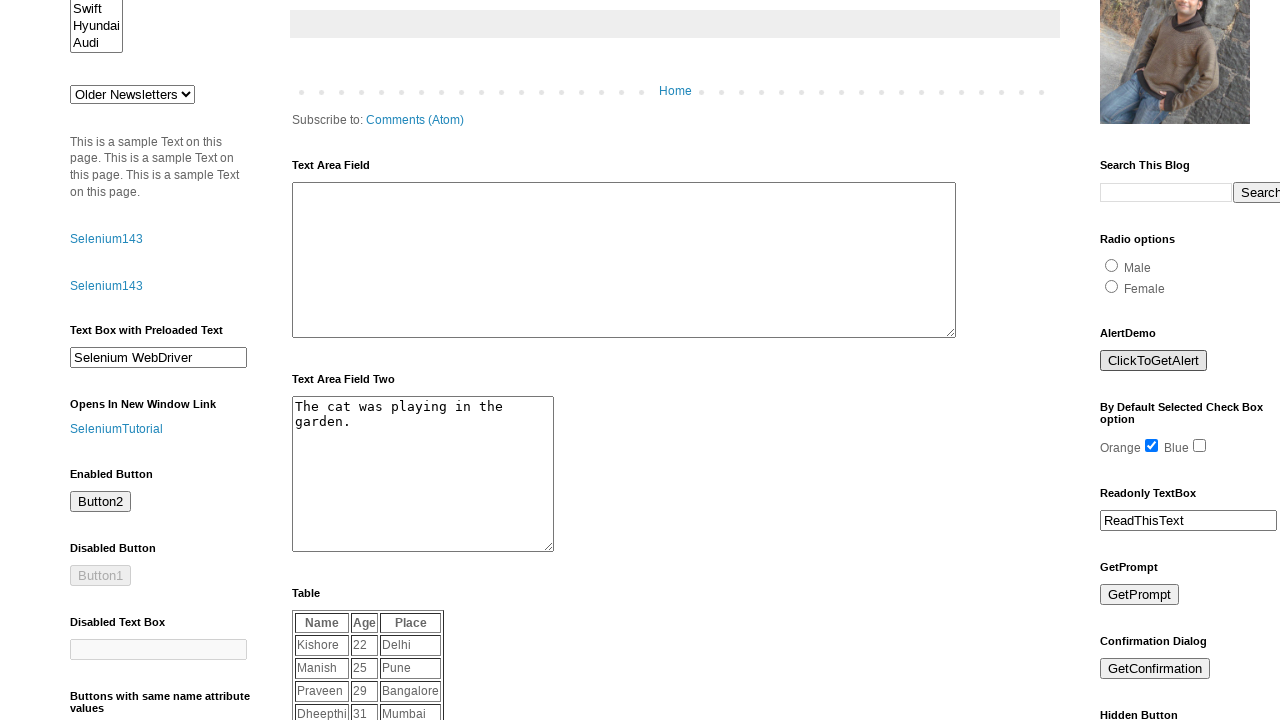

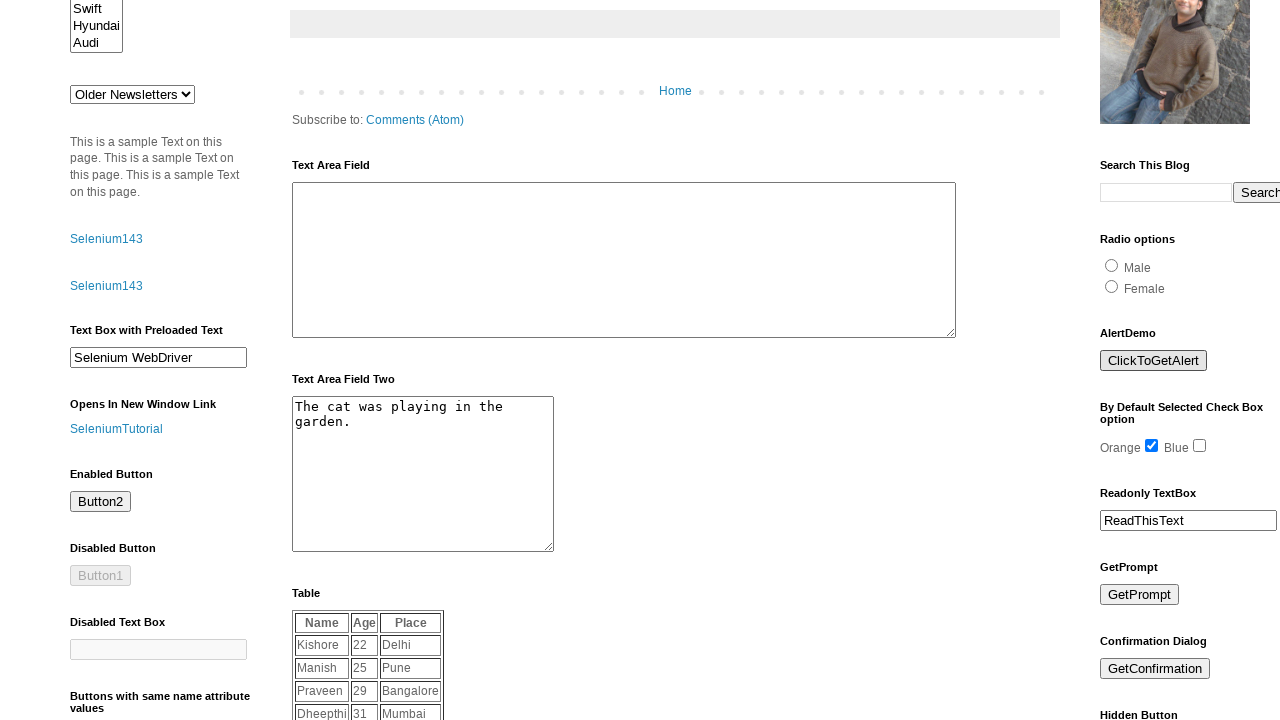